Tests deleting a task from the TodoMVC application by hovering and clicking the destroy button

Starting URL: https://todomvc.com/examples/react/dist/

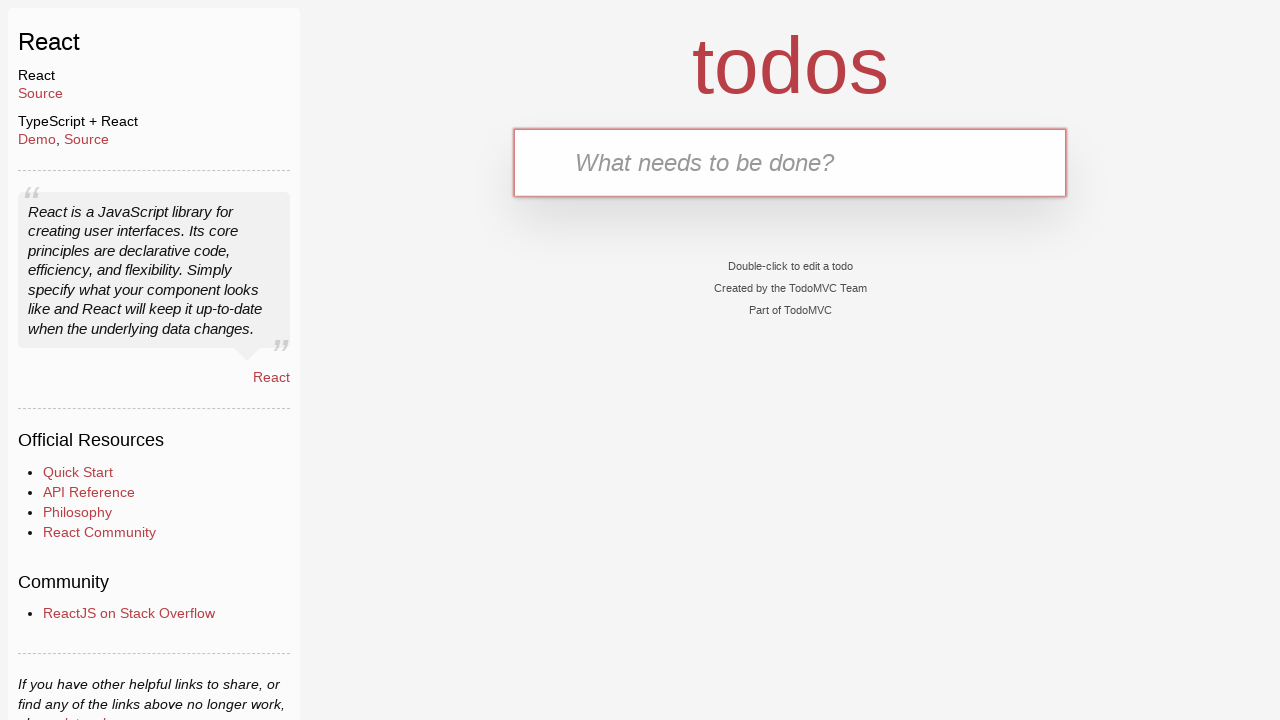

Filled new todo input with 'Task to delete' on .new-todo
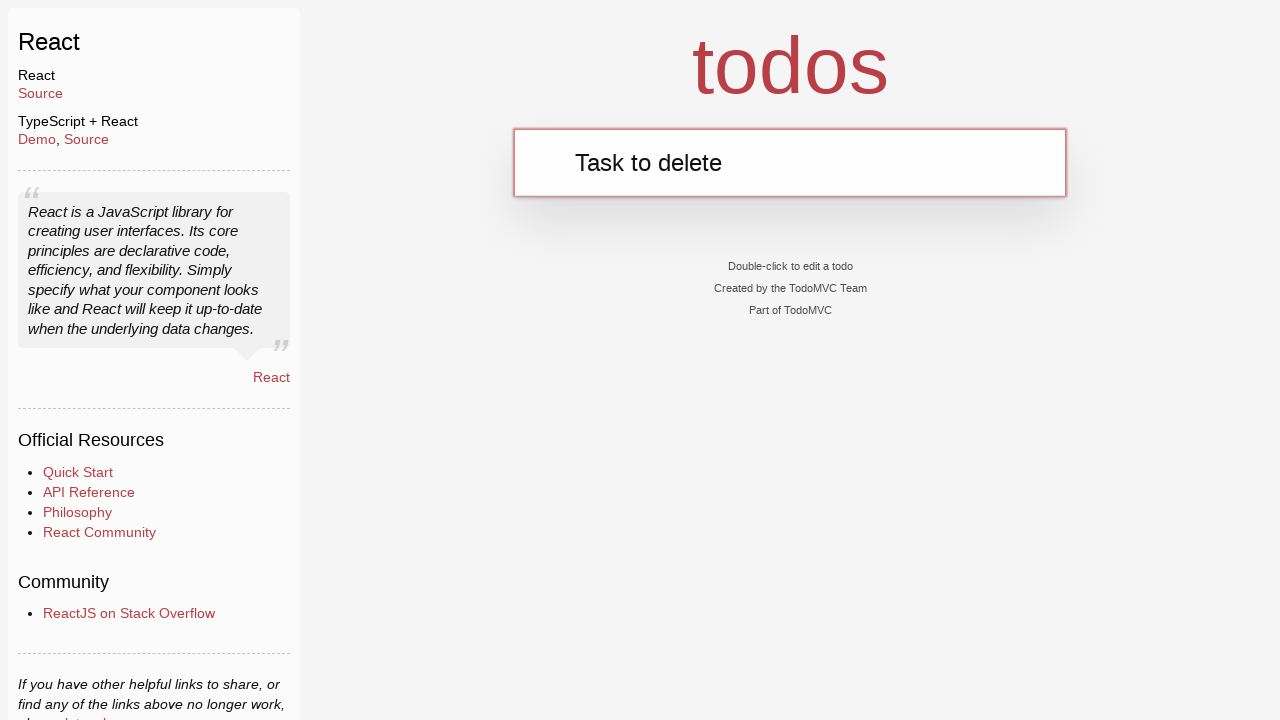

Pressed Enter to add the task
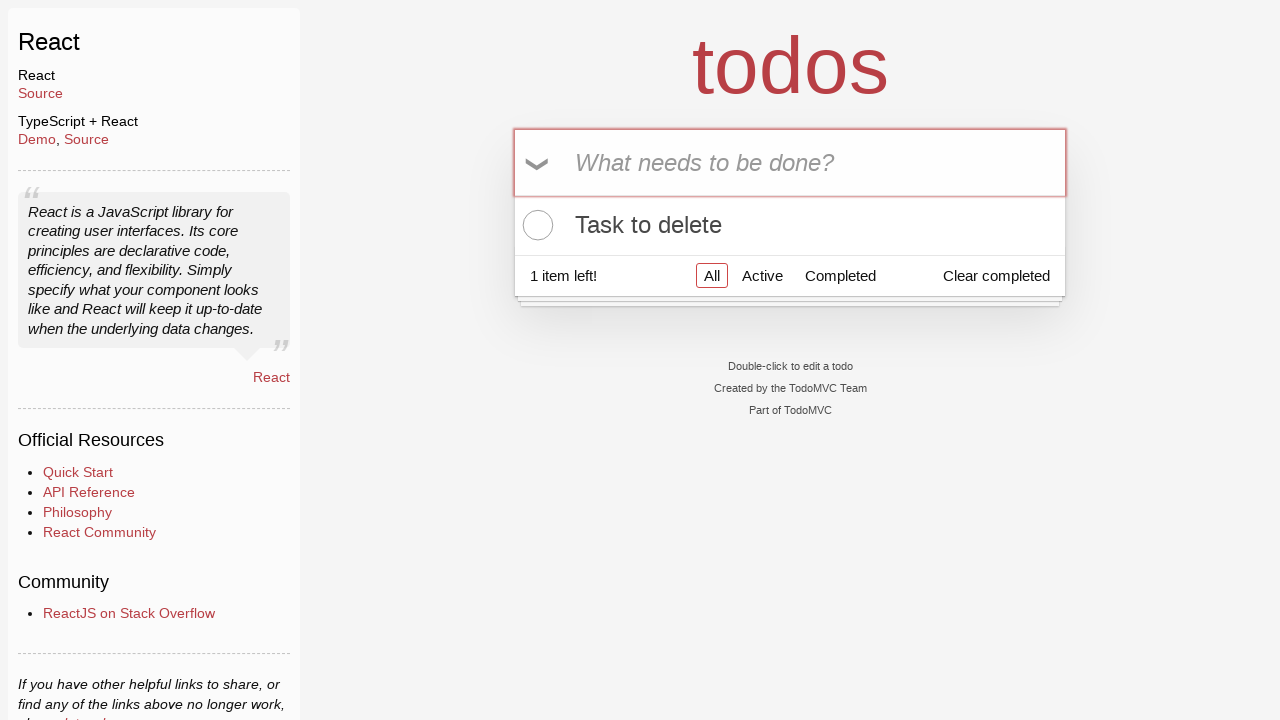

Located the task in the todo list
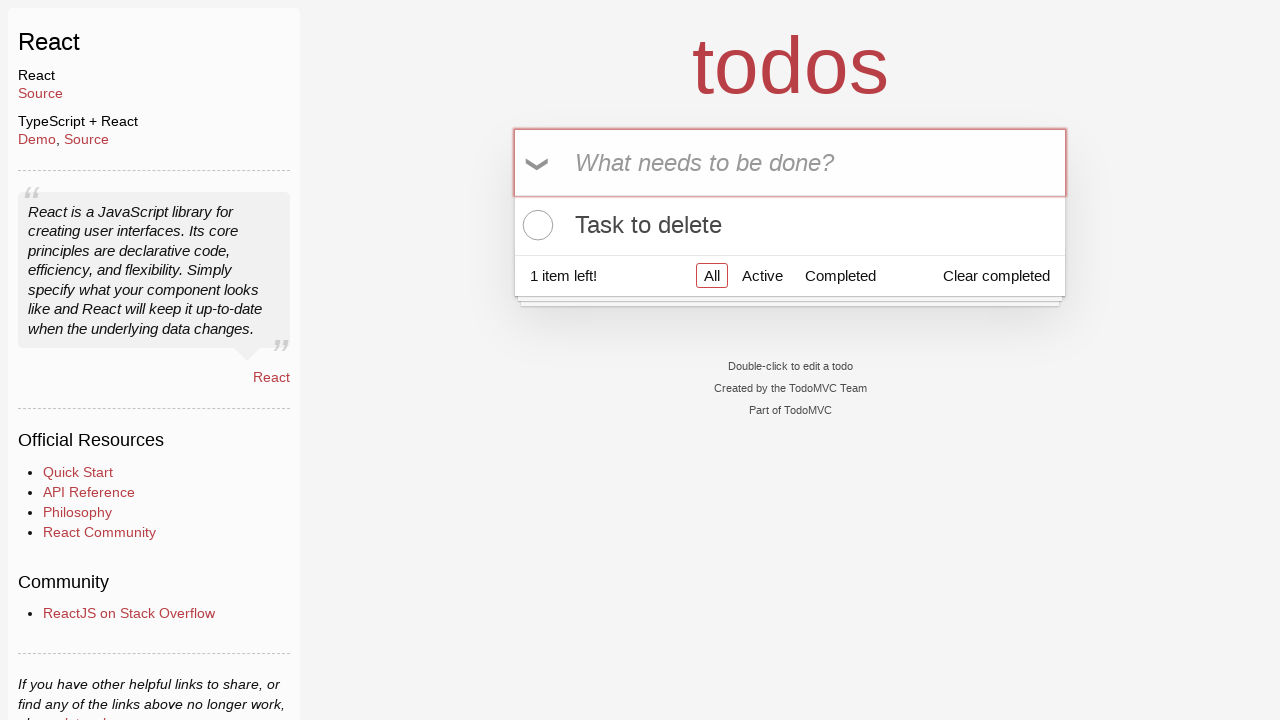

Task became visible
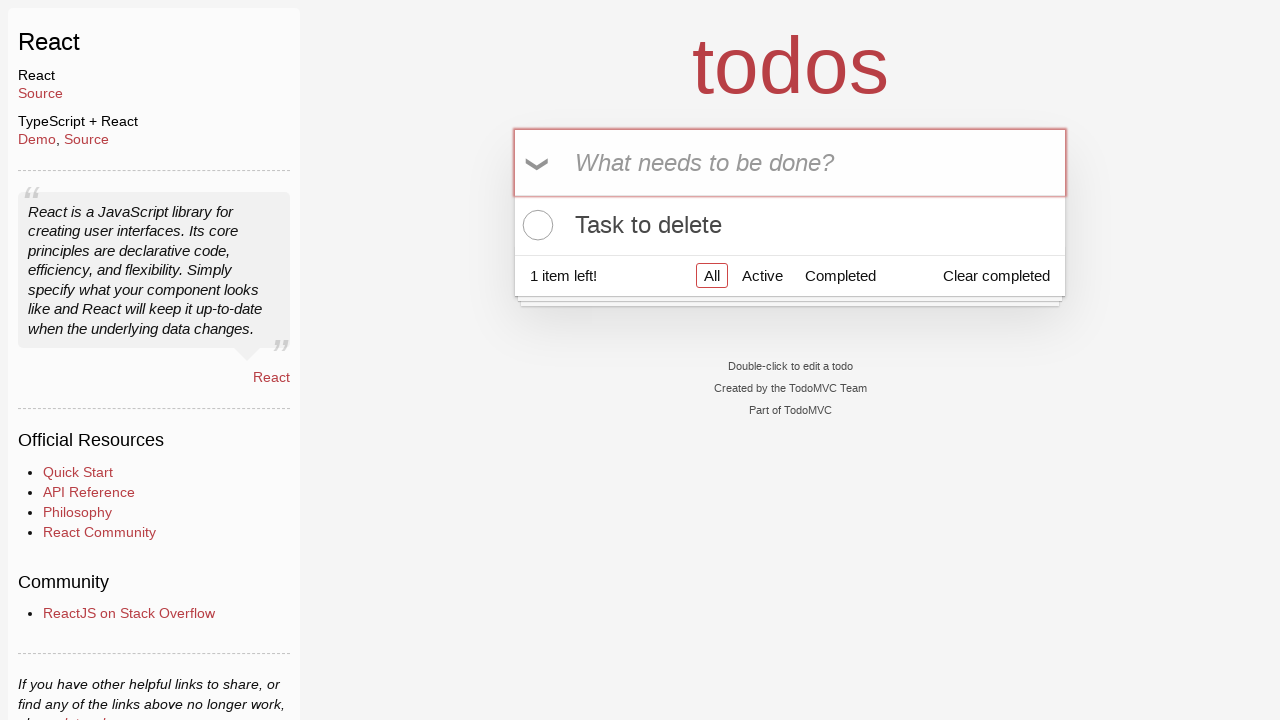

Hovered over the task to reveal destroy button at (790, 225) on .todo-list li:has-text("Task to delete")
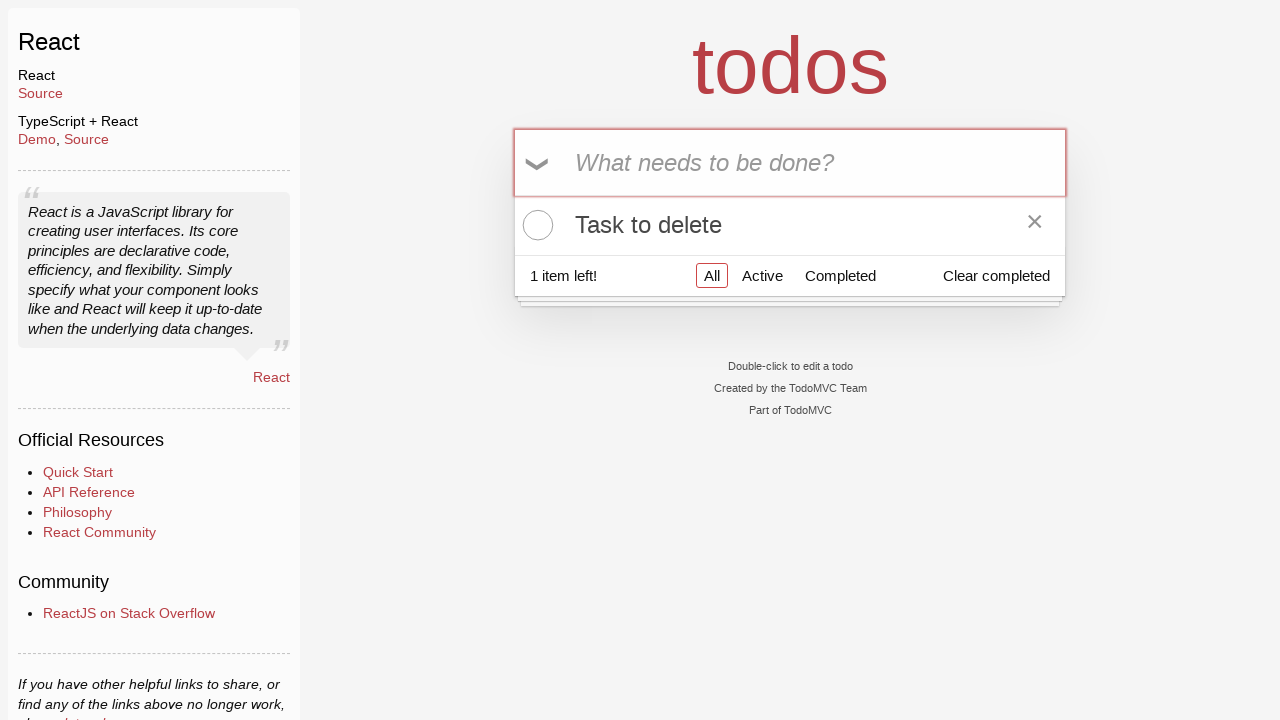

Clicked destroy button to delete the task at (1035, 225) on .todo-list li:has-text("Task to delete") .destroy
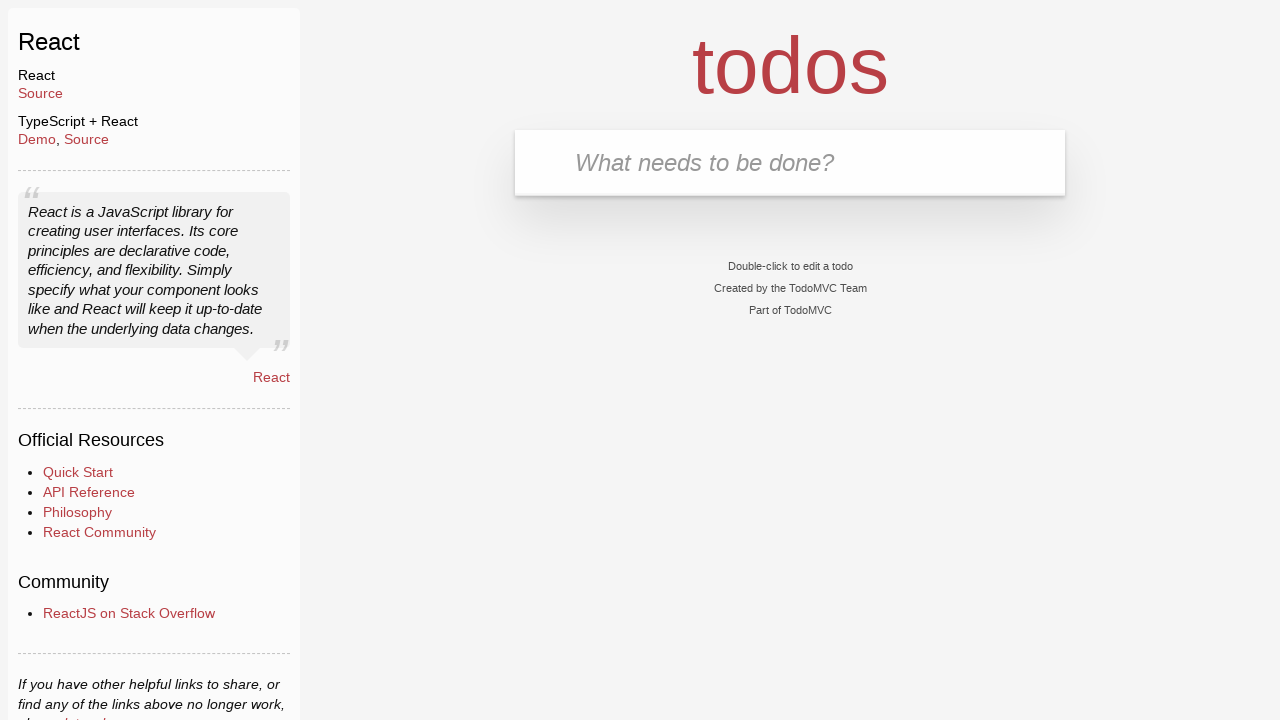

Waited 500ms for DOM update after task deletion
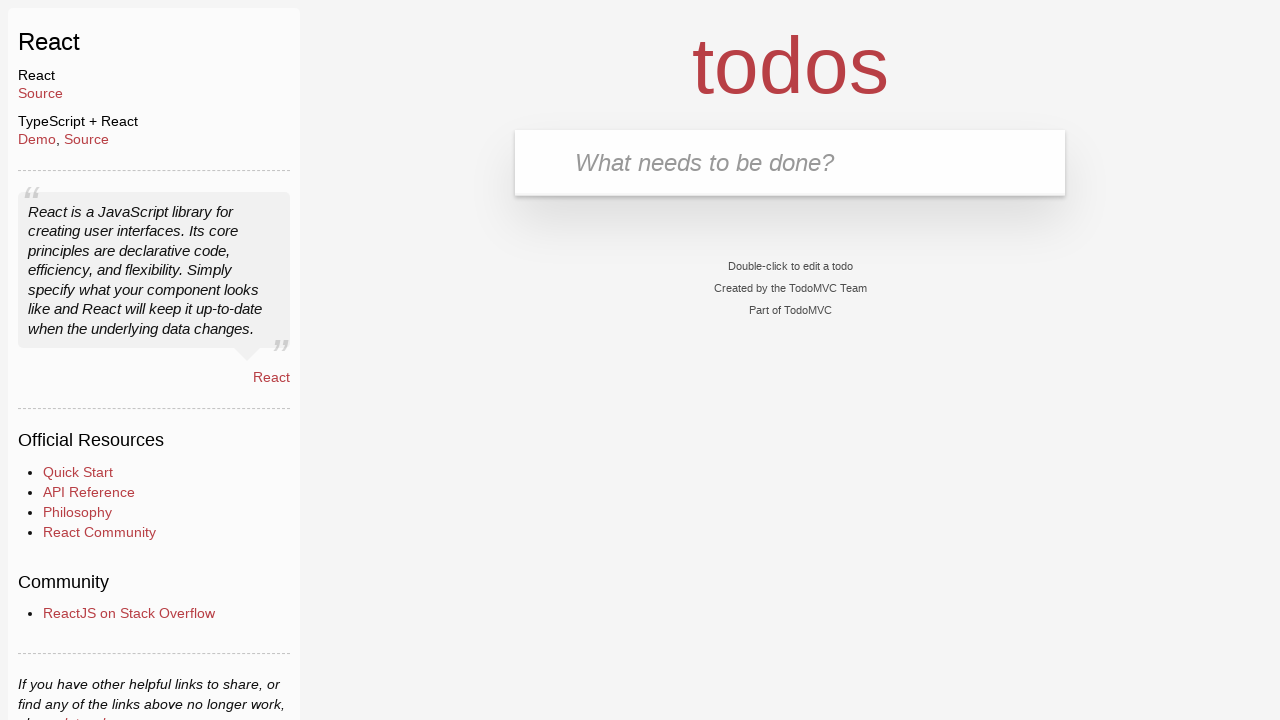

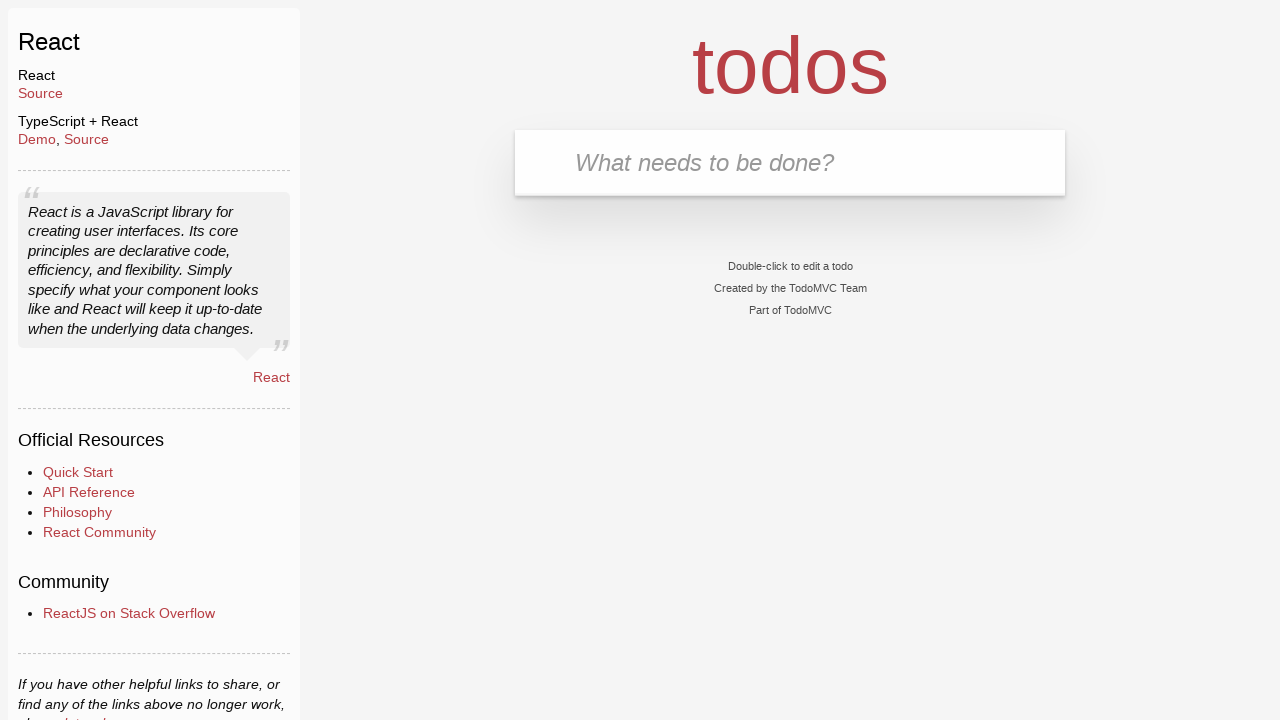